Tests that the WebdriverIO homepage has the correct title by navigating to the root page and verifying the page title.

Starting URL: https://webdriver.io/

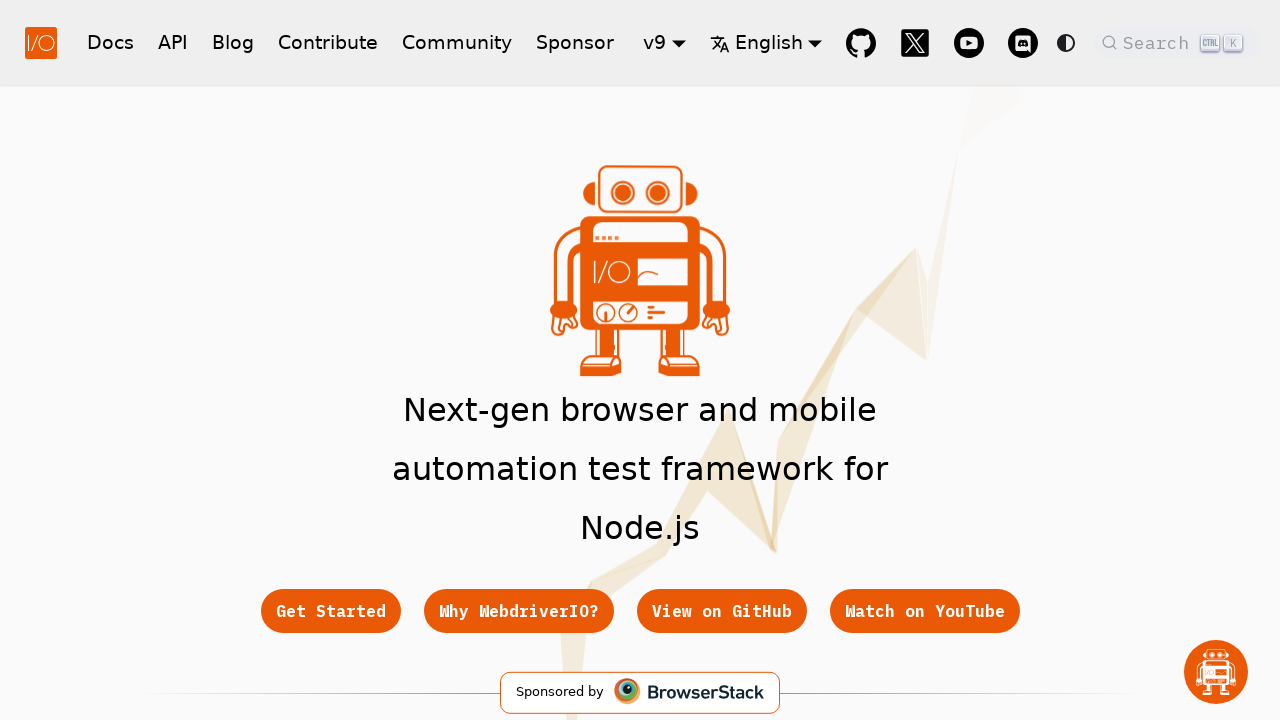

Retrieved page title from WebdriverIO homepage
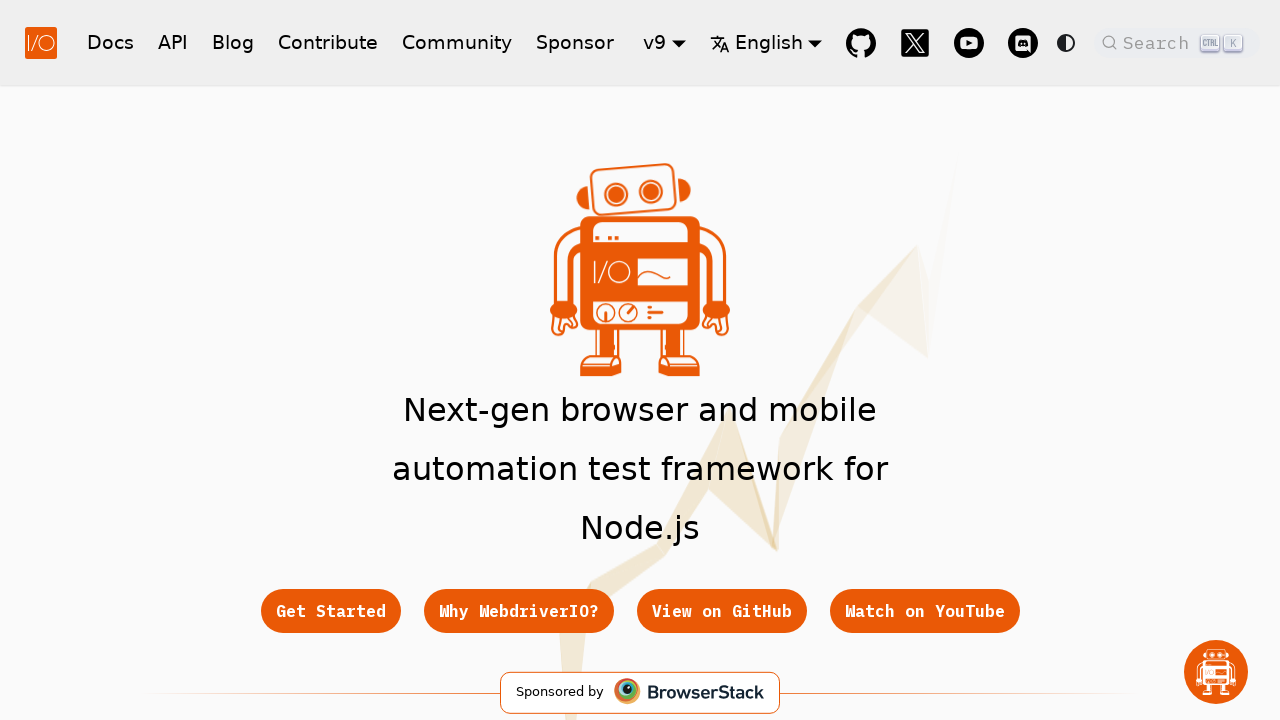

Verified that page title is not empty
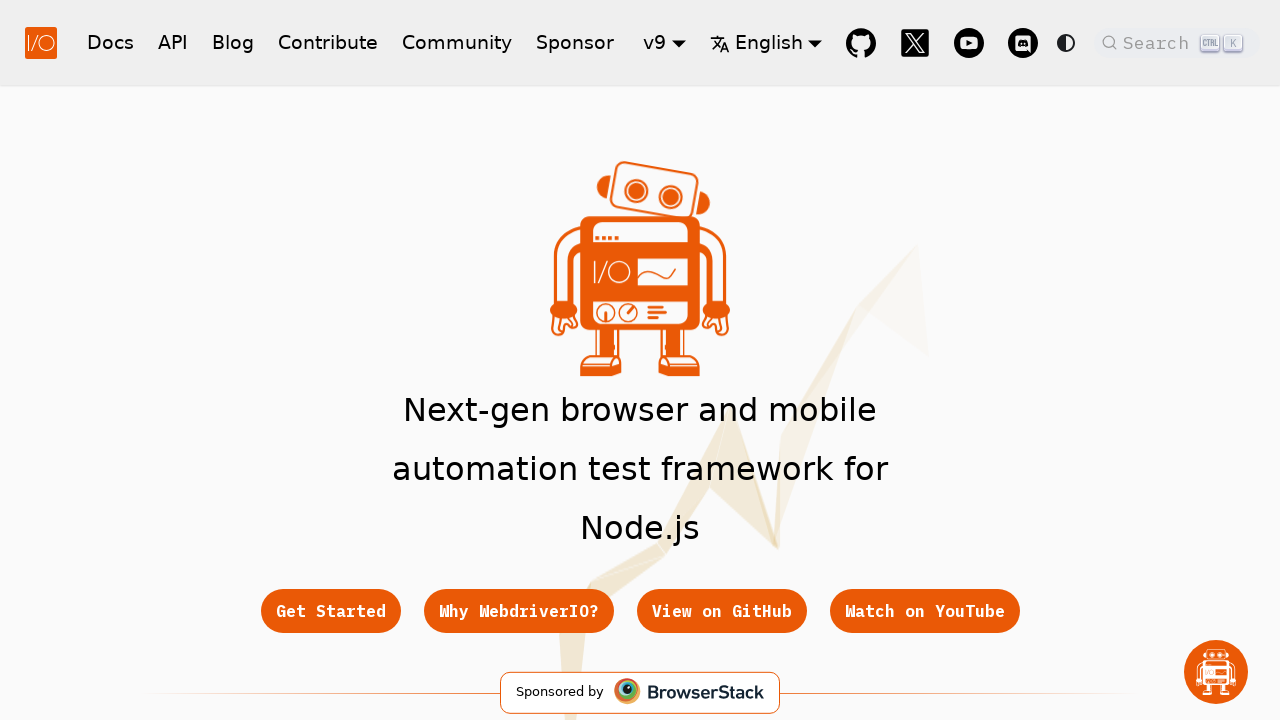

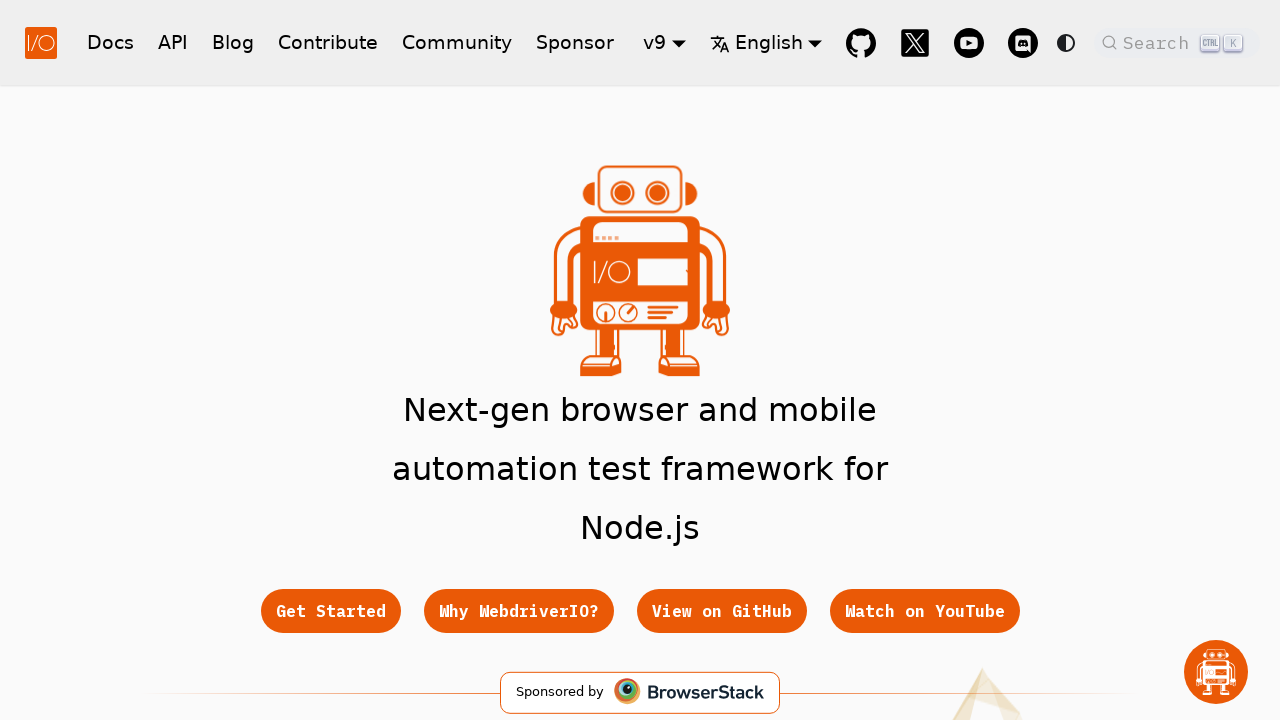